Tests the login page by retrieving various element attributes and filling in email and password fields

Starting URL: https://naveenautomationlabs.com/opencart/index.php?route=account/login

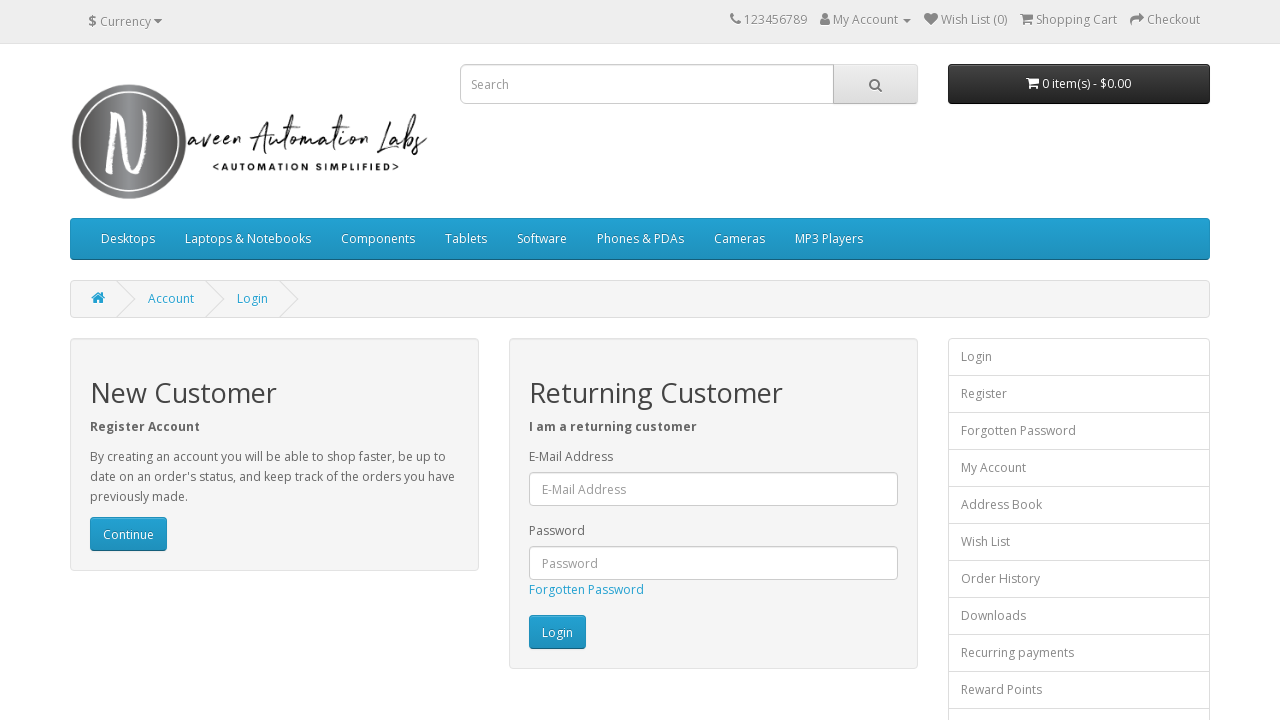

Retrieved placeholder attribute from email field
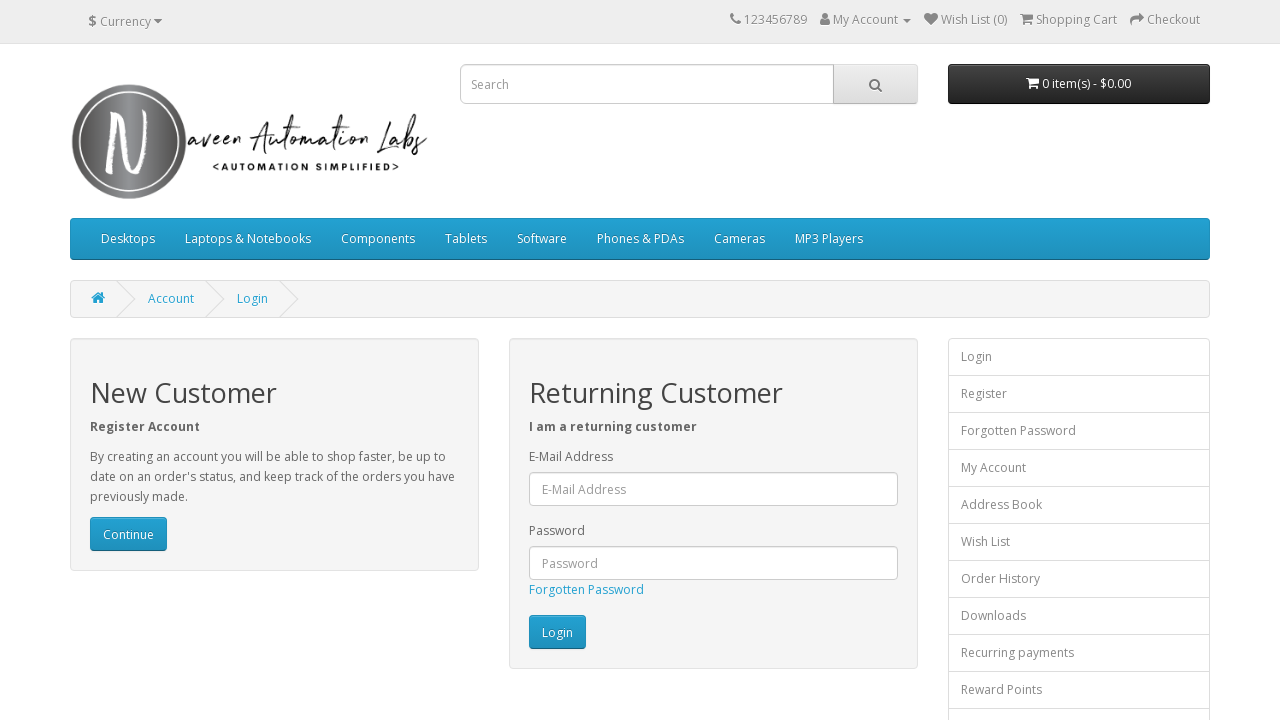

Retrieved href attribute from Register link
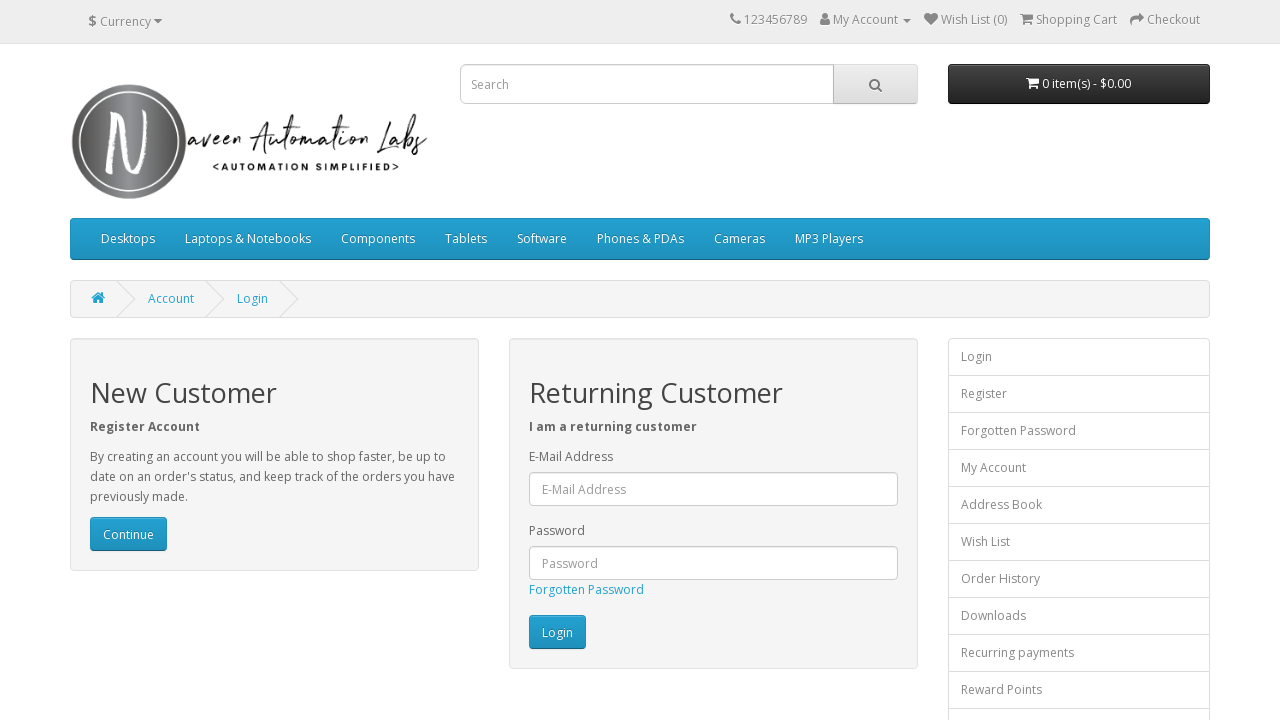

Filled email field with 'tom@gmail.com' on #input-email
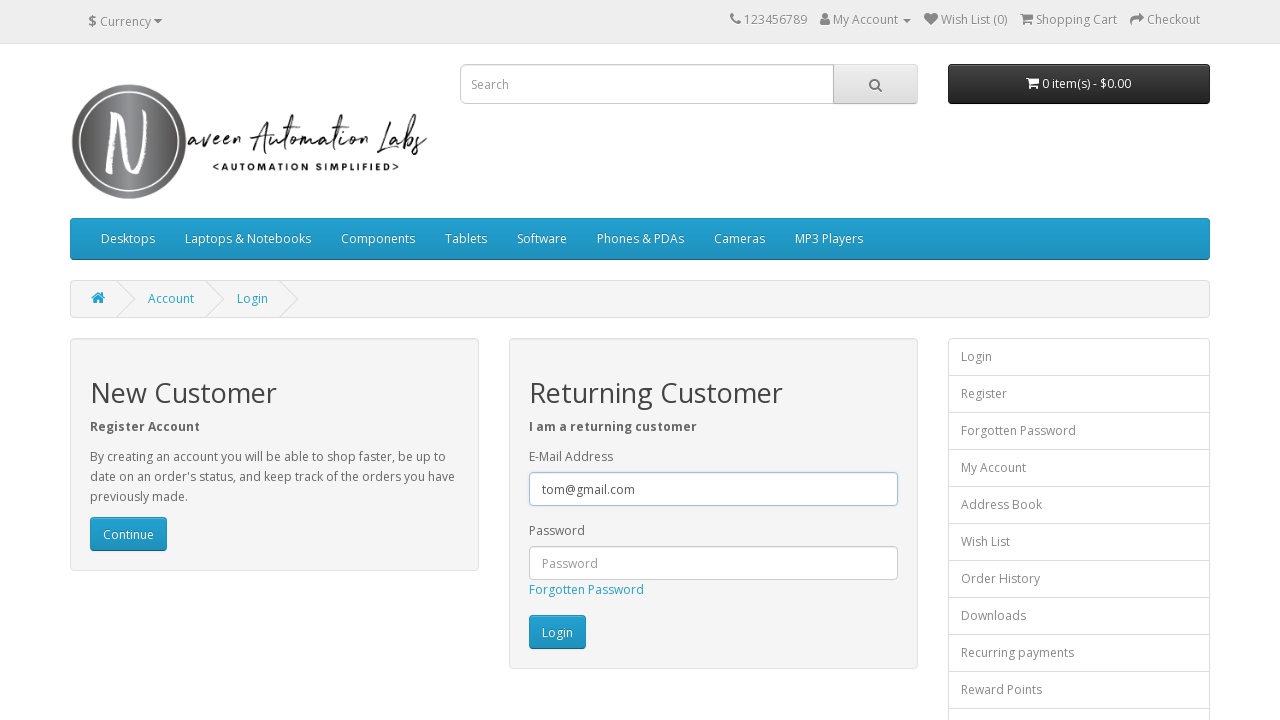

Retrieved value attribute from email field
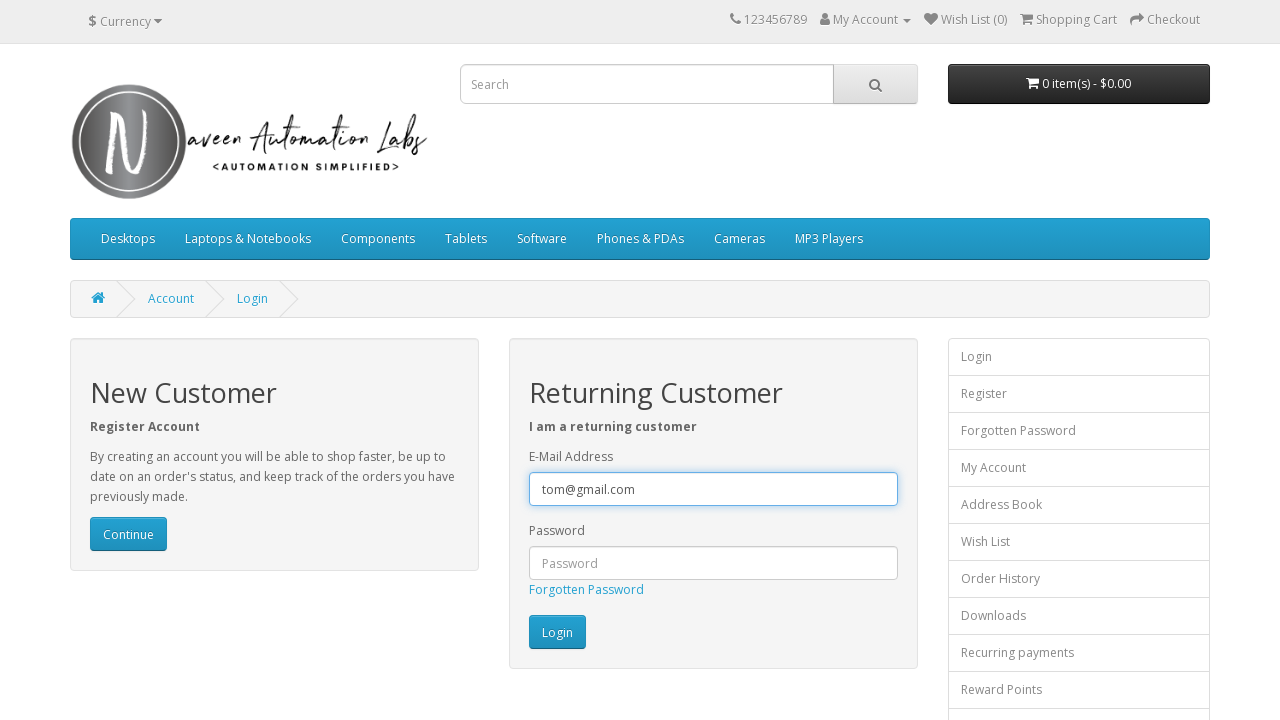

Filled password field with 'naveen@123' on #input-password
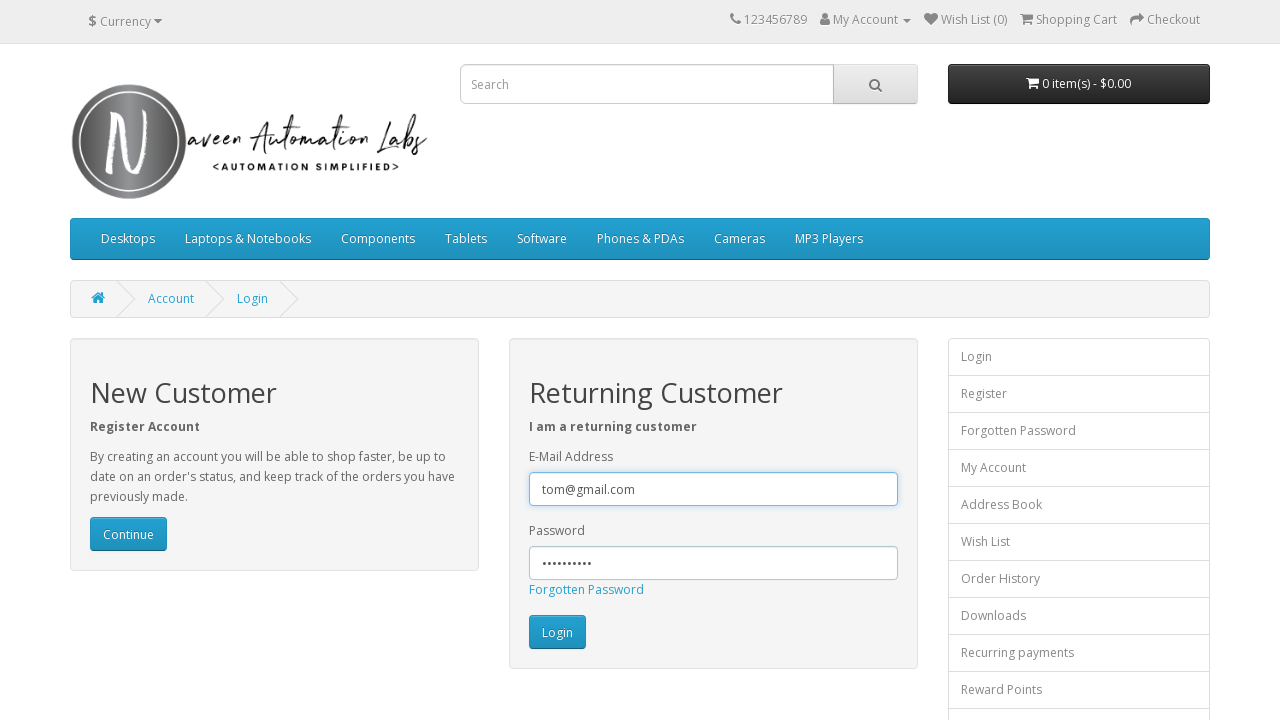

Retrieved value attribute from password field
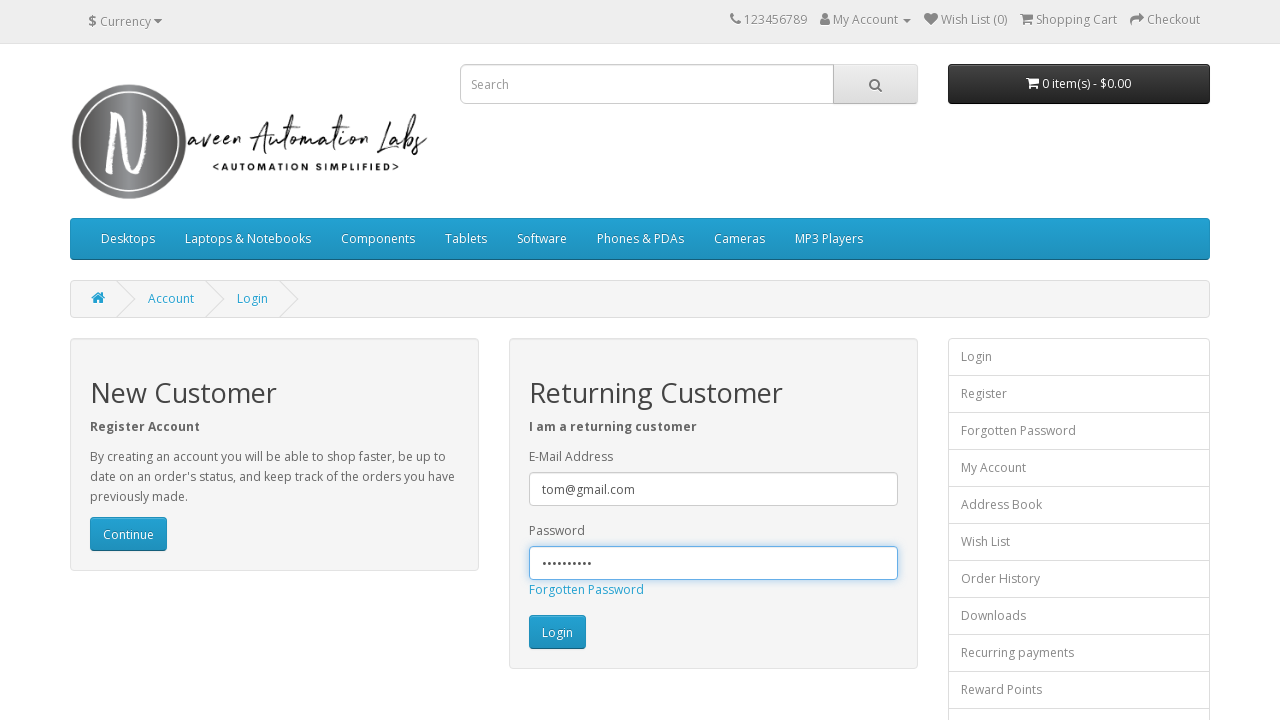

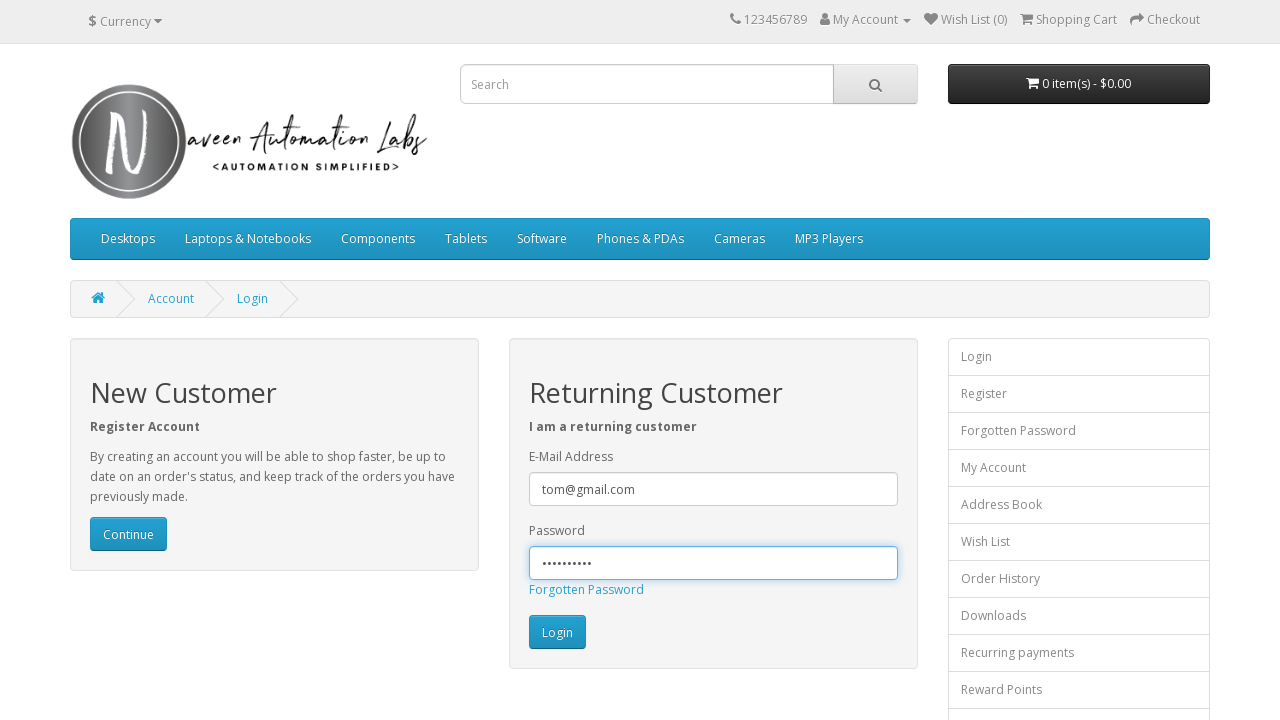